Tests the disabled elements functionality by clicking on the "Disabled" option and verifying that the name text field is displayed

Starting URL: https://demoapps.qspiders.com/ui?scenario=1

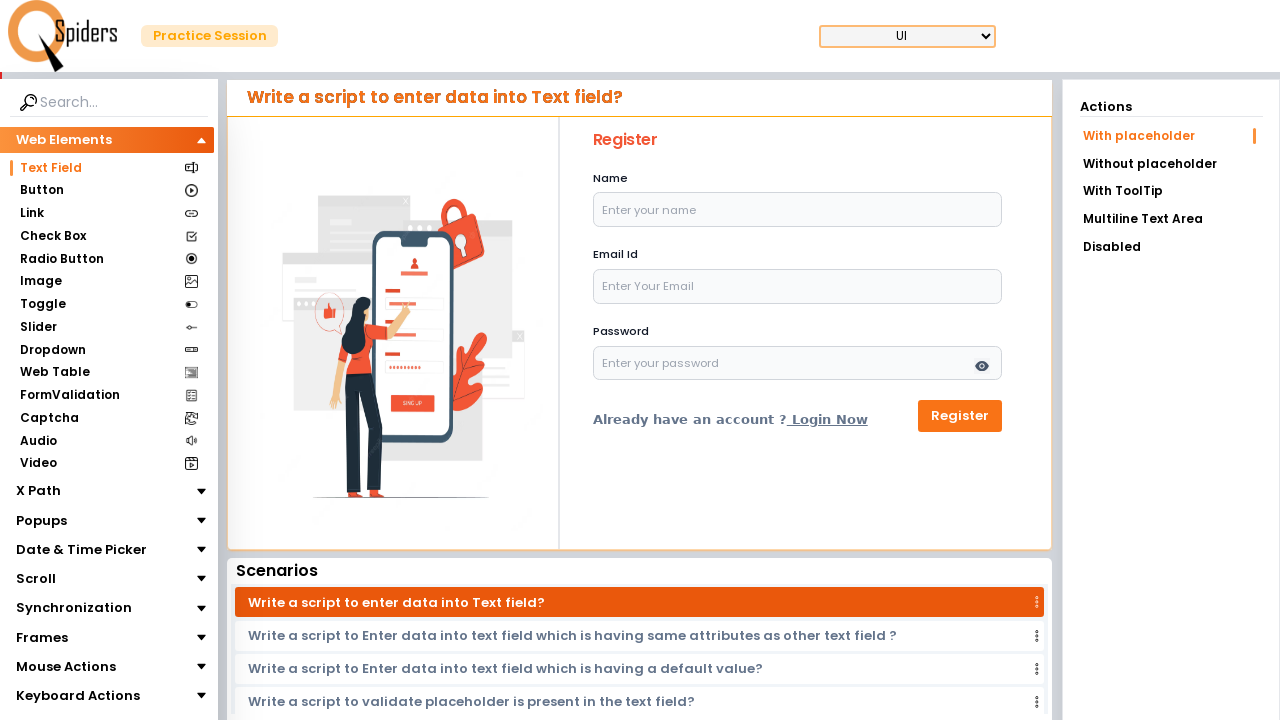

Clicked on the 'Disabled' option in the list at (1171, 247) on xpath=//li[text()='Disabled']
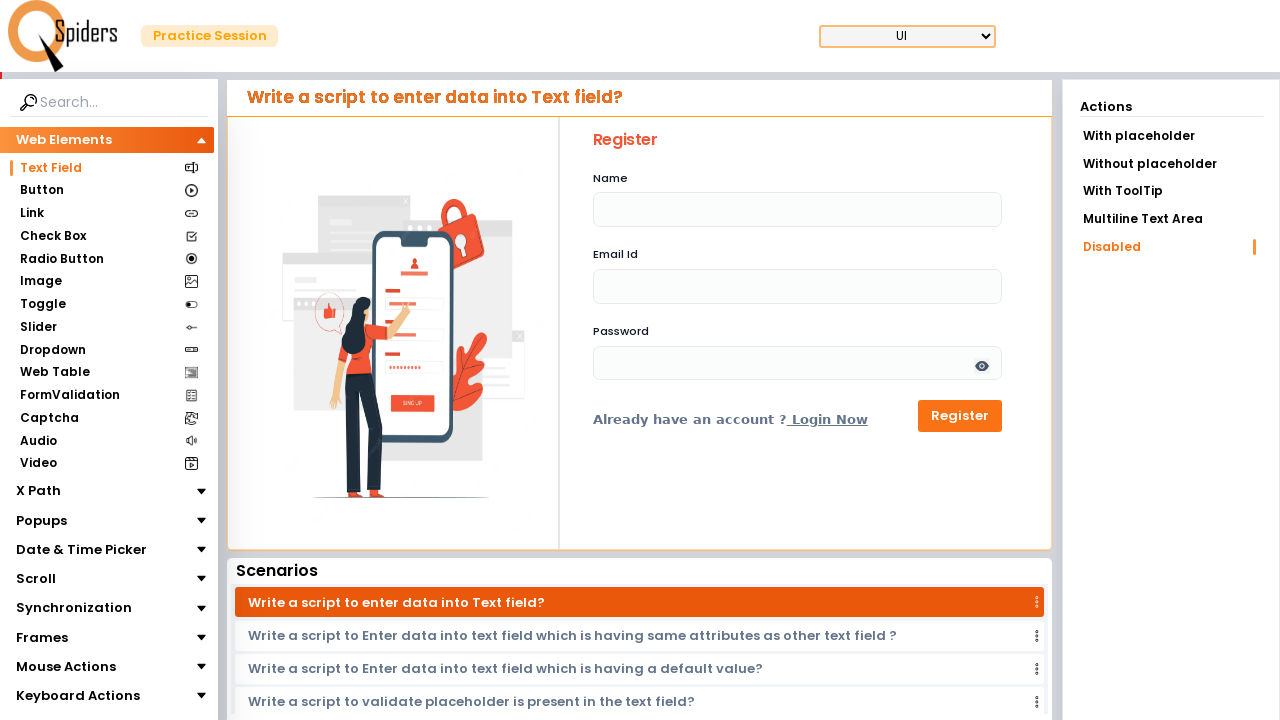

Waited for name text field to load
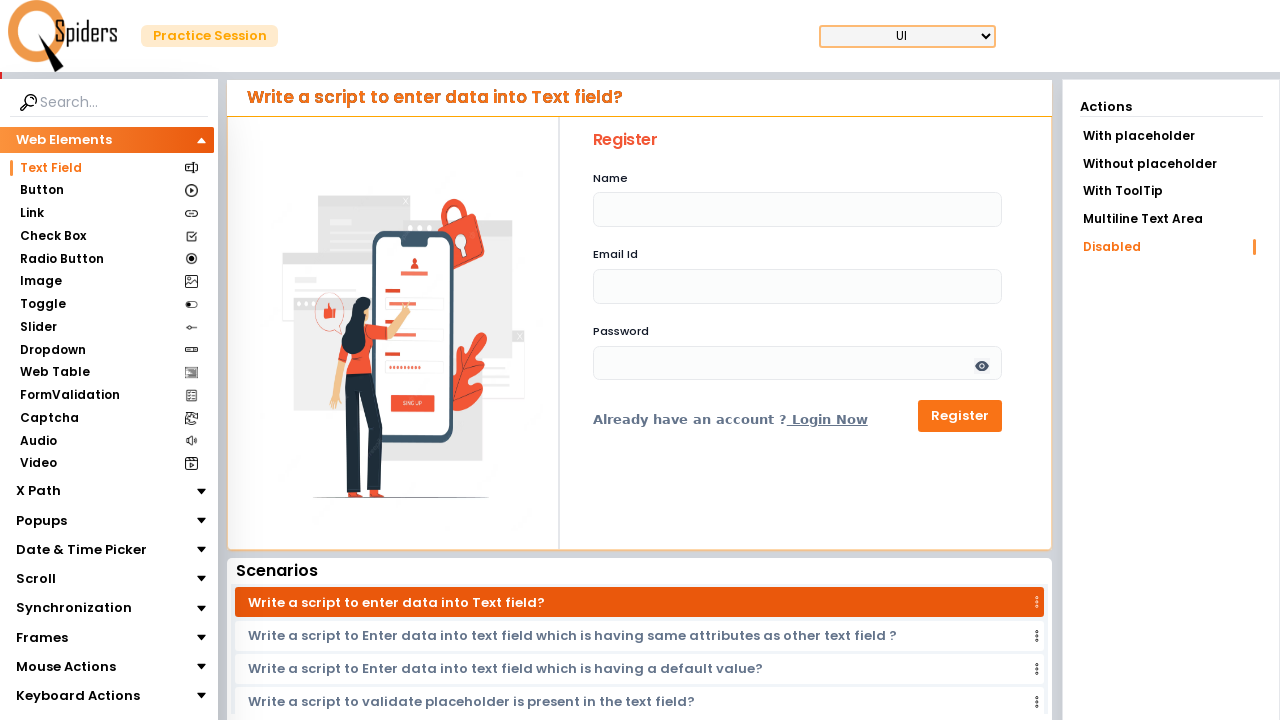

Located the name text field element
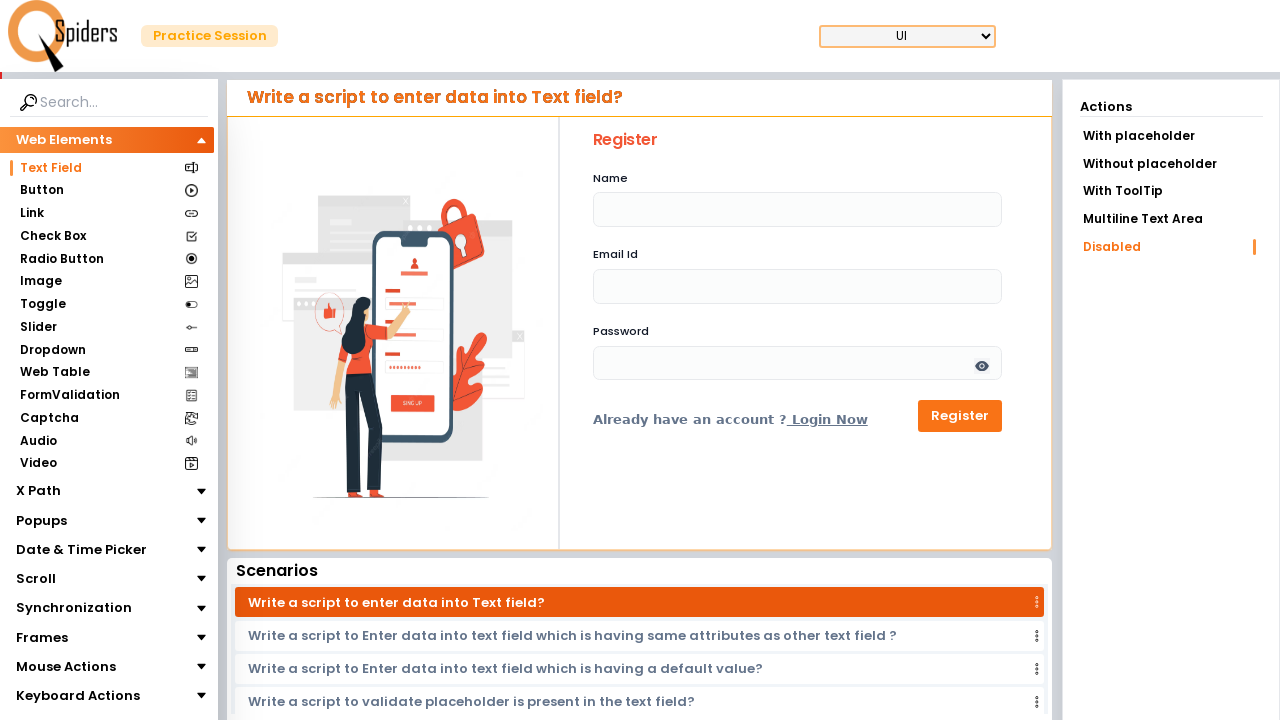

Verified that name text field is visible
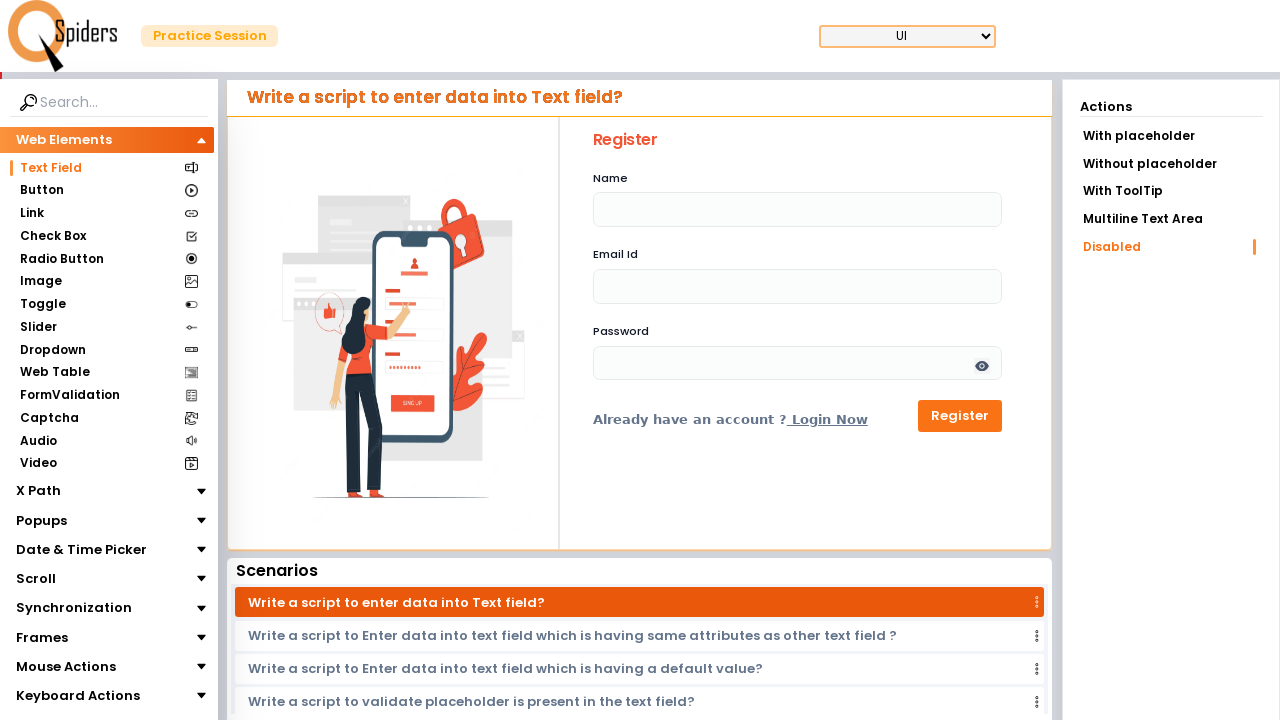

Printed visibility status of name text field
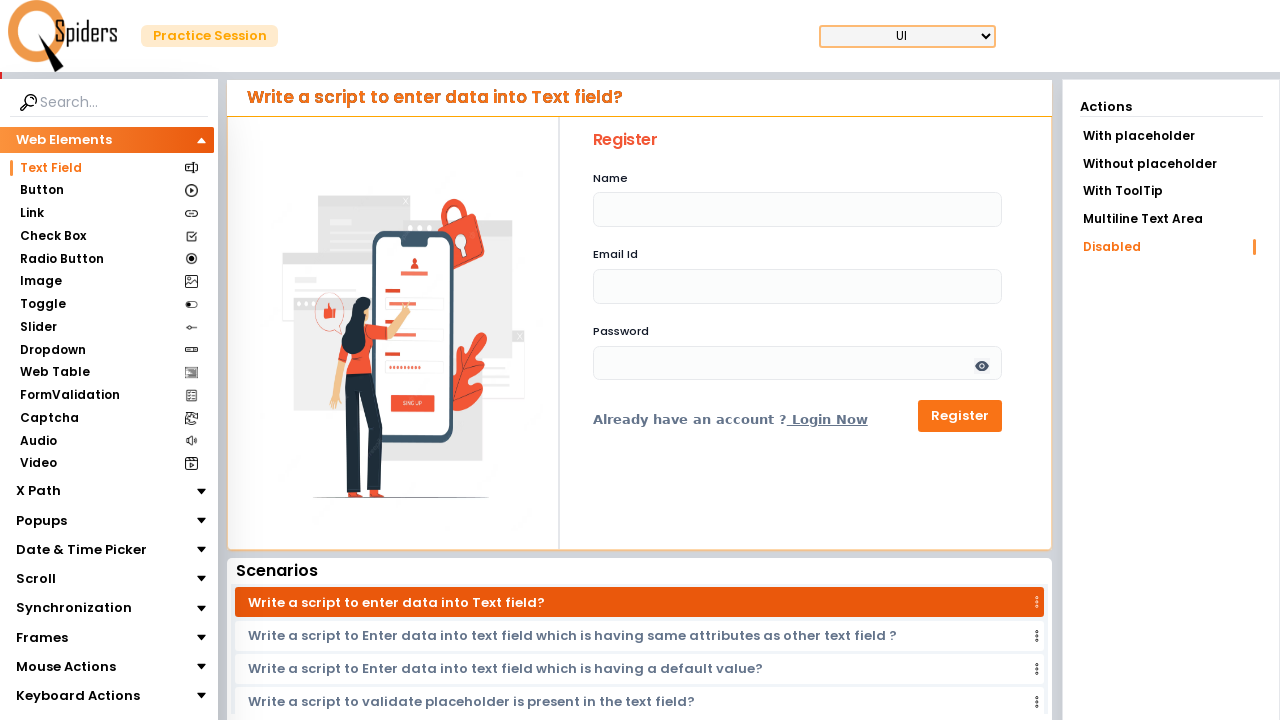

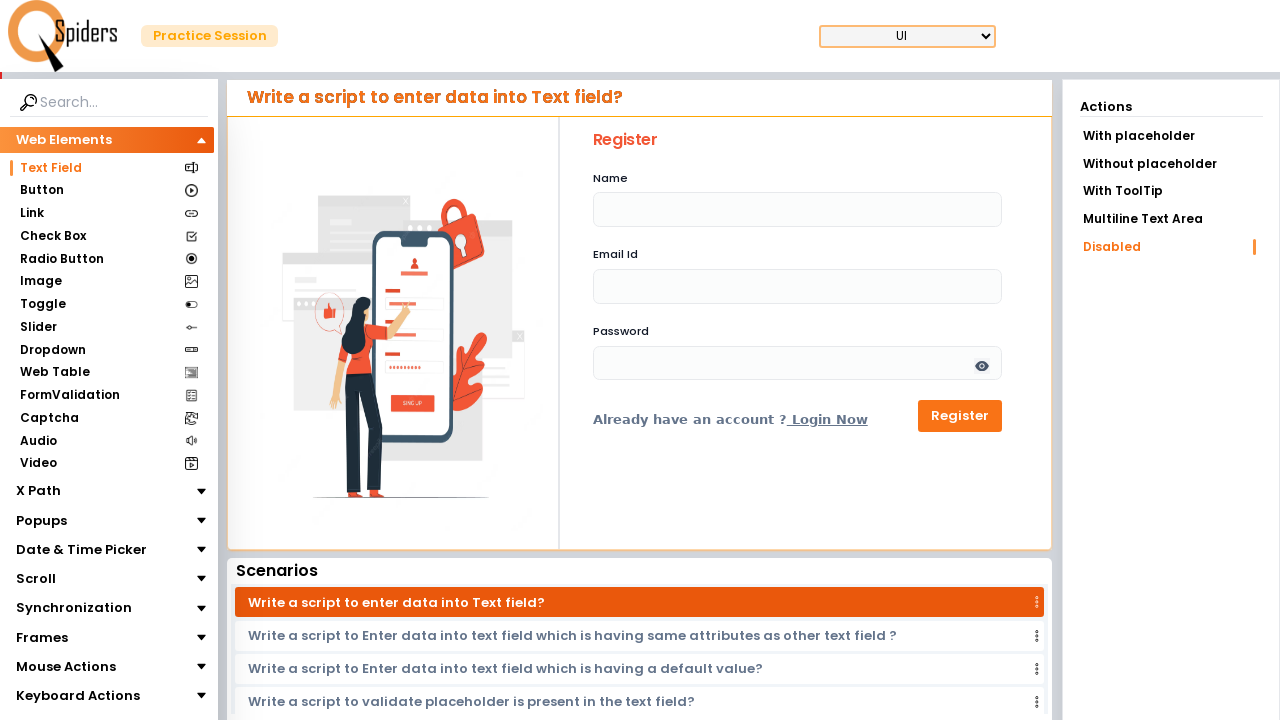